Tests that the text input field is cleared after adding a todo item

Starting URL: https://demo.playwright.dev/todomvc

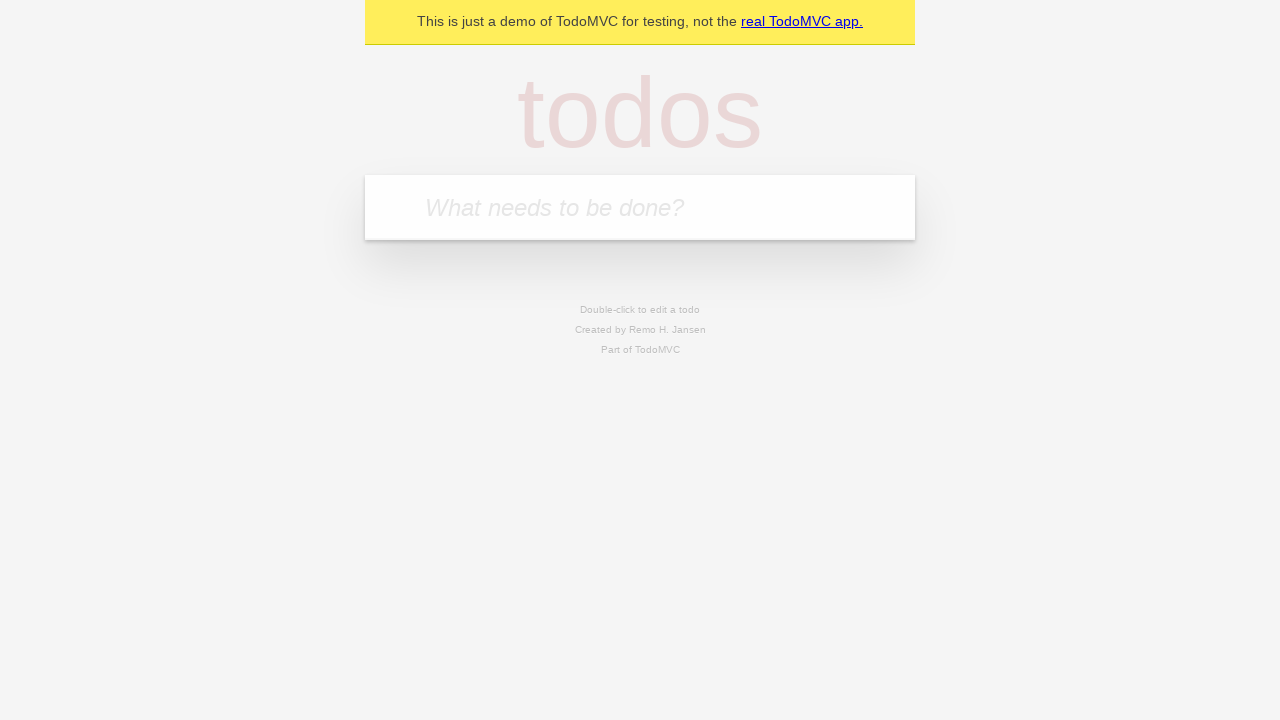

Located the 'What needs to be done?' input field
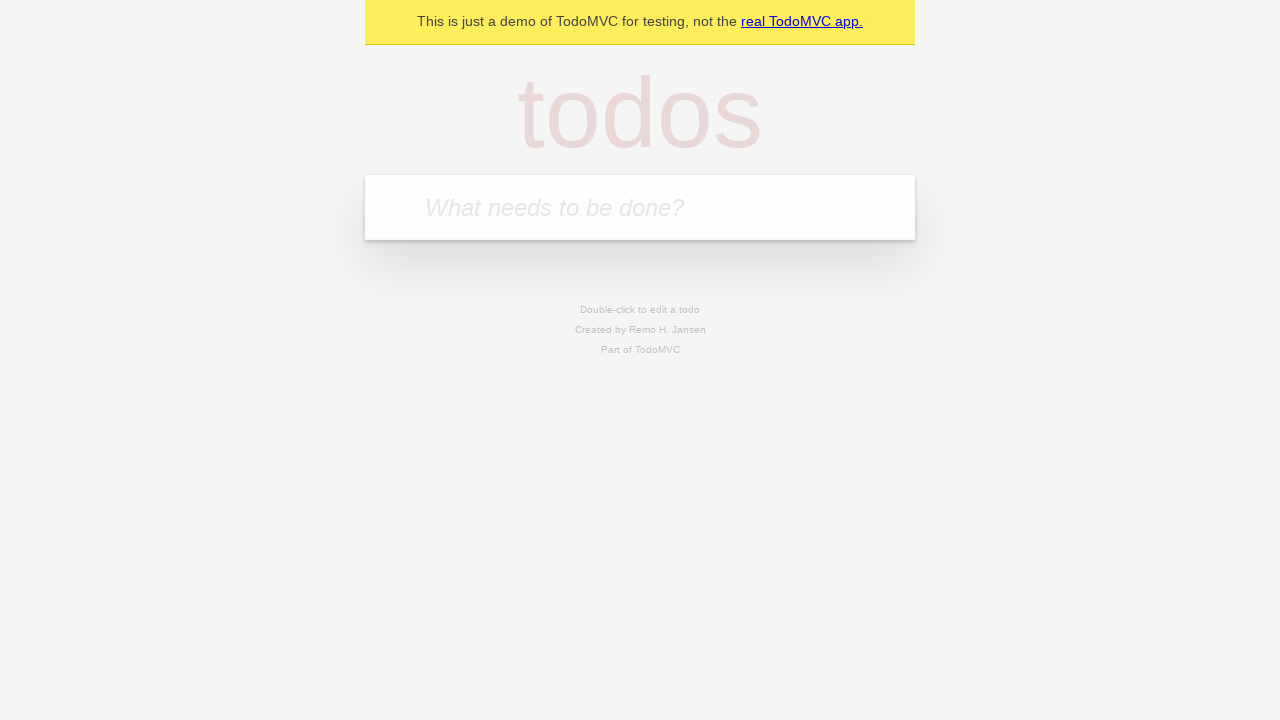

Filled input field with 'buy some cheese' on internal:attr=[placeholder="What needs to be done?"i]
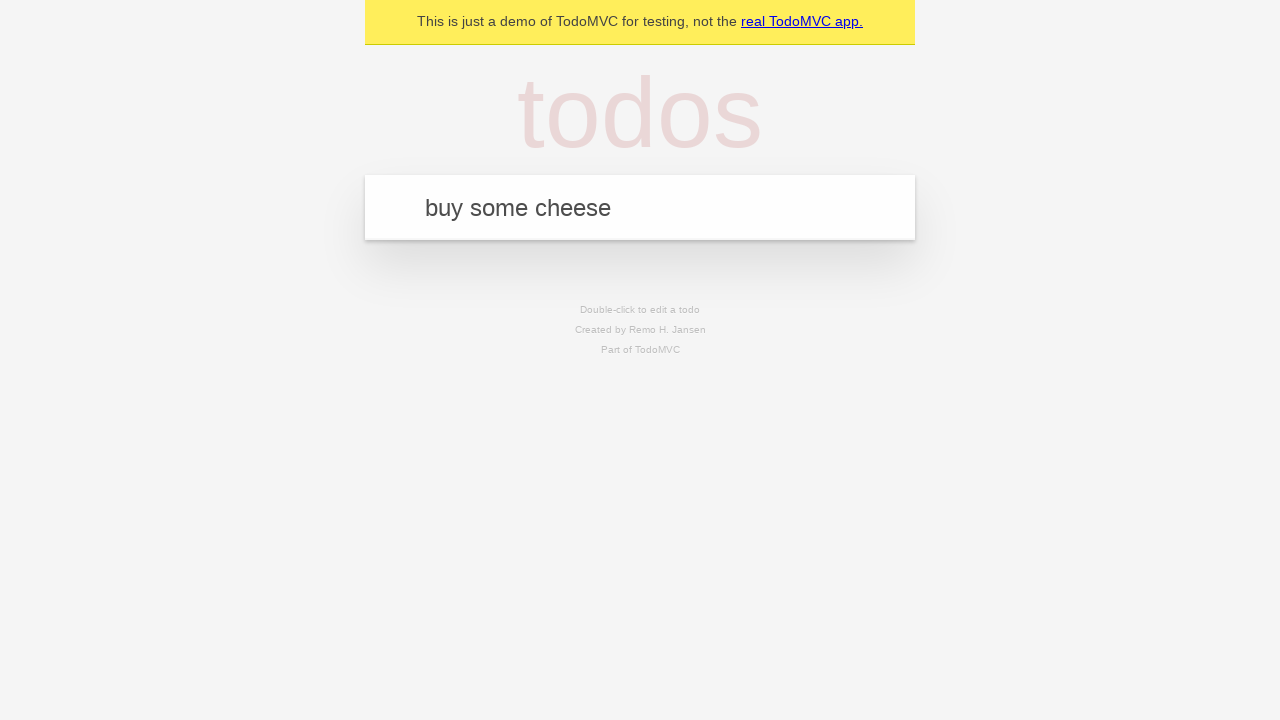

Pressed Enter to add the todo item on internal:attr=[placeholder="What needs to be done?"i]
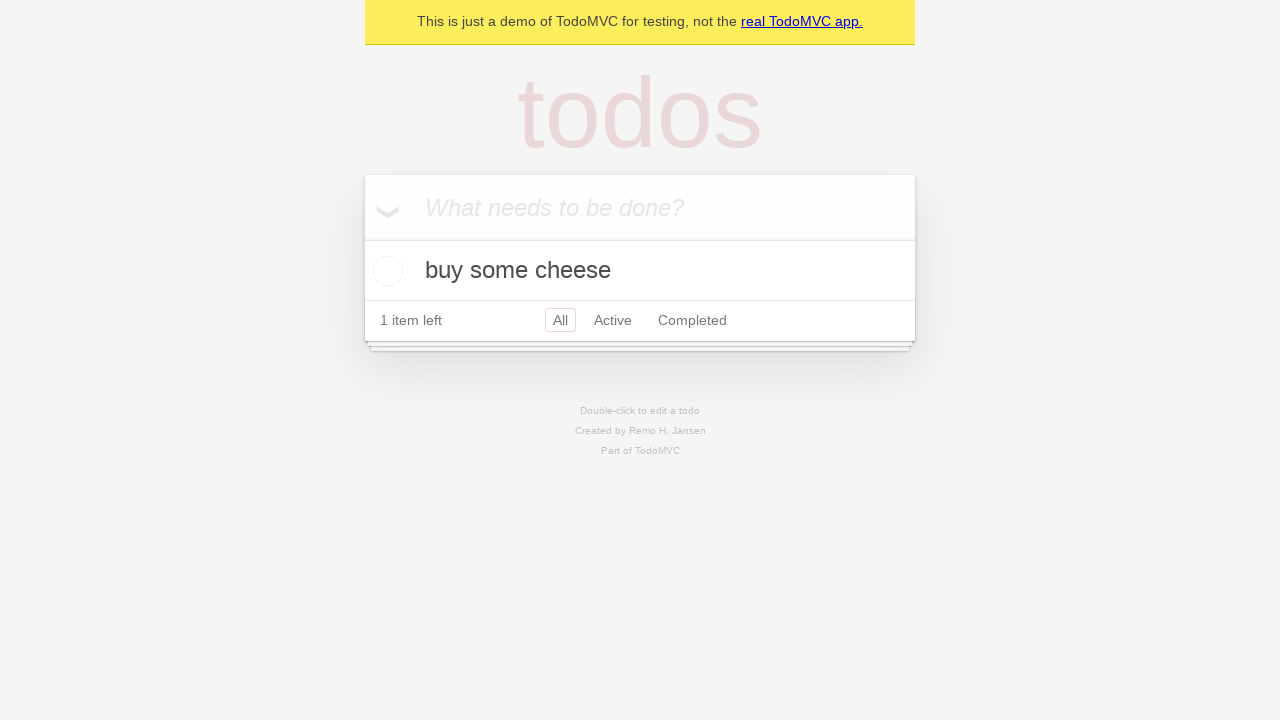

Todo item appeared in the list
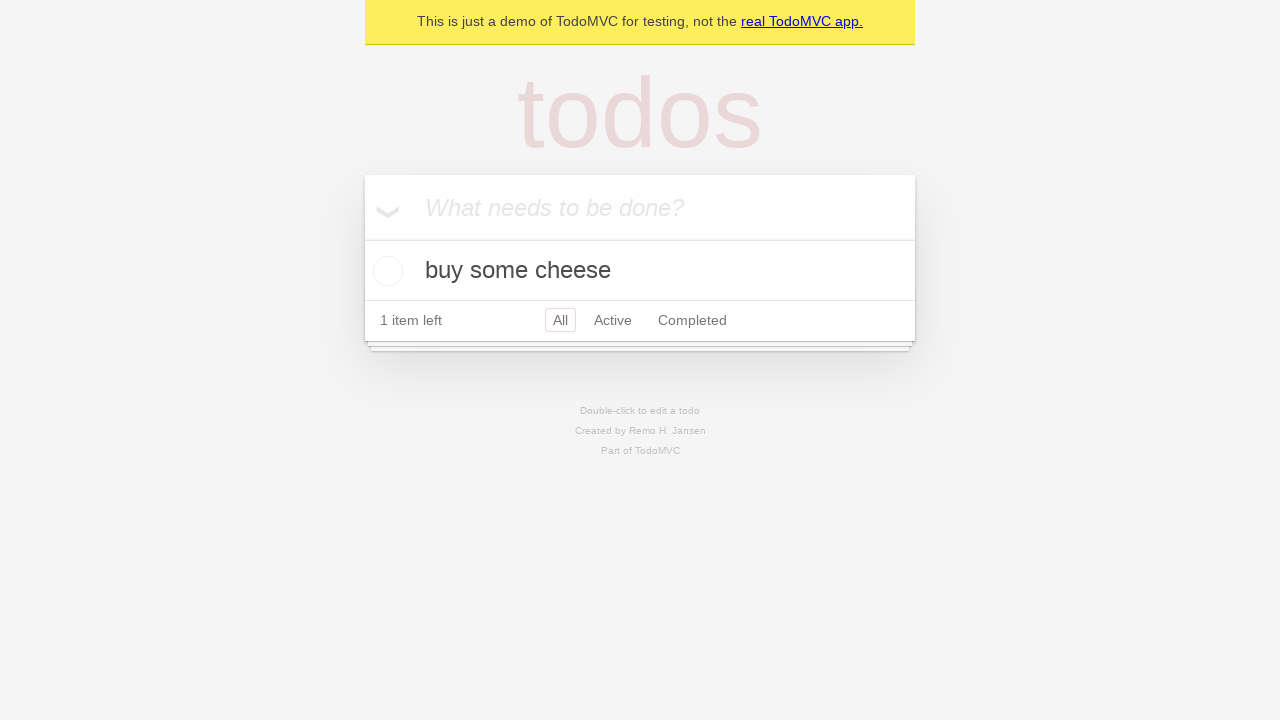

Verified that the input field has been cleared
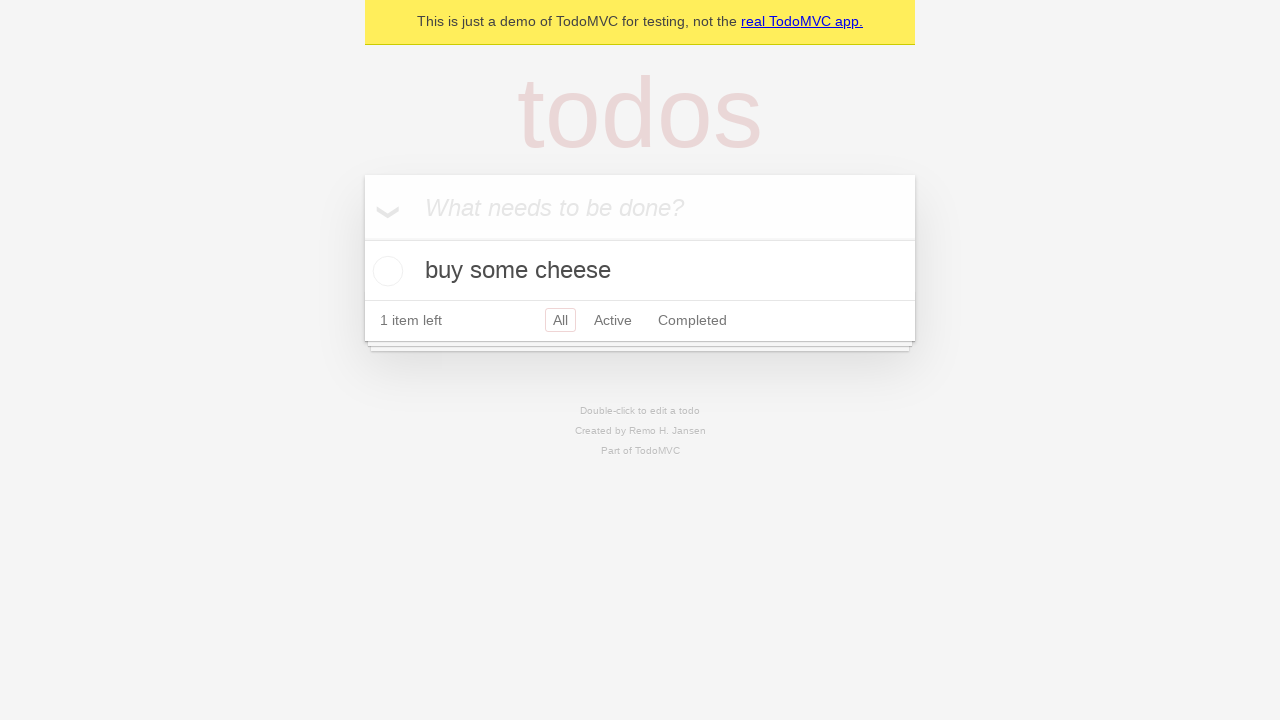

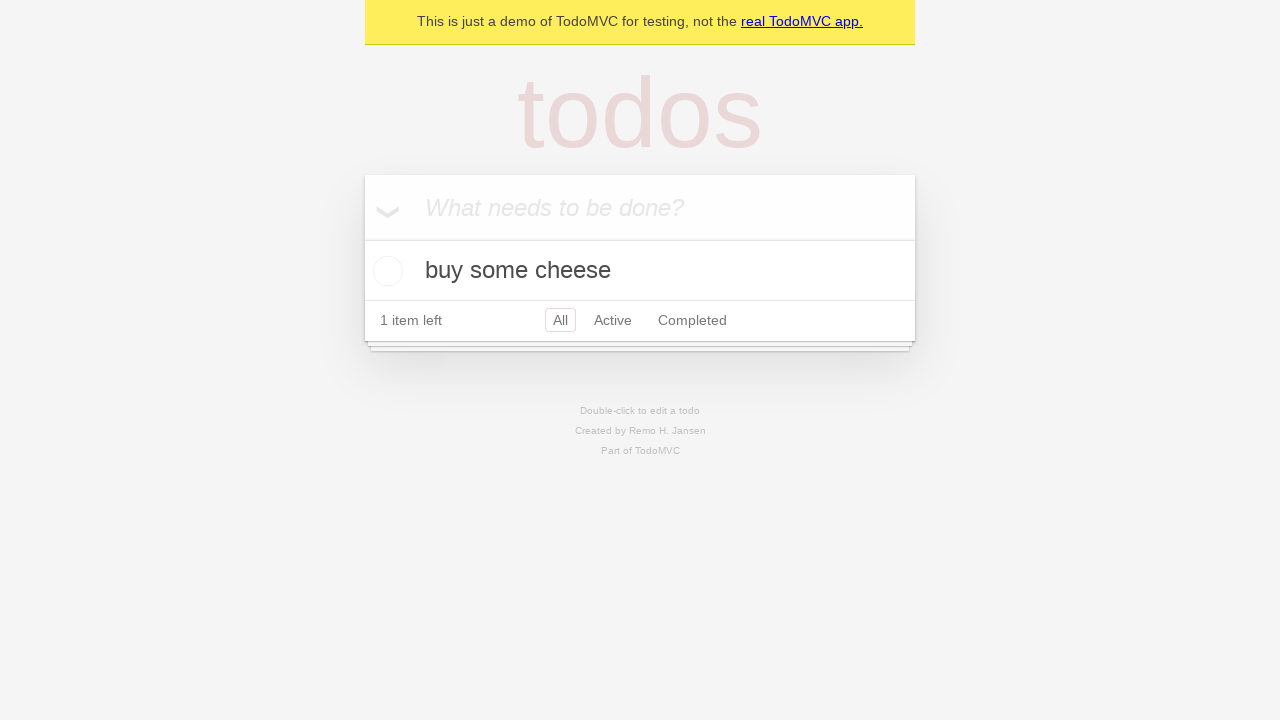